Tests adding specific items (Cucumber and Tomato) to cart on a practice e-commerce site by finding products and clicking their add buttons

Starting URL: https://rahulshettyacademy.com/seleniumPractise/#/

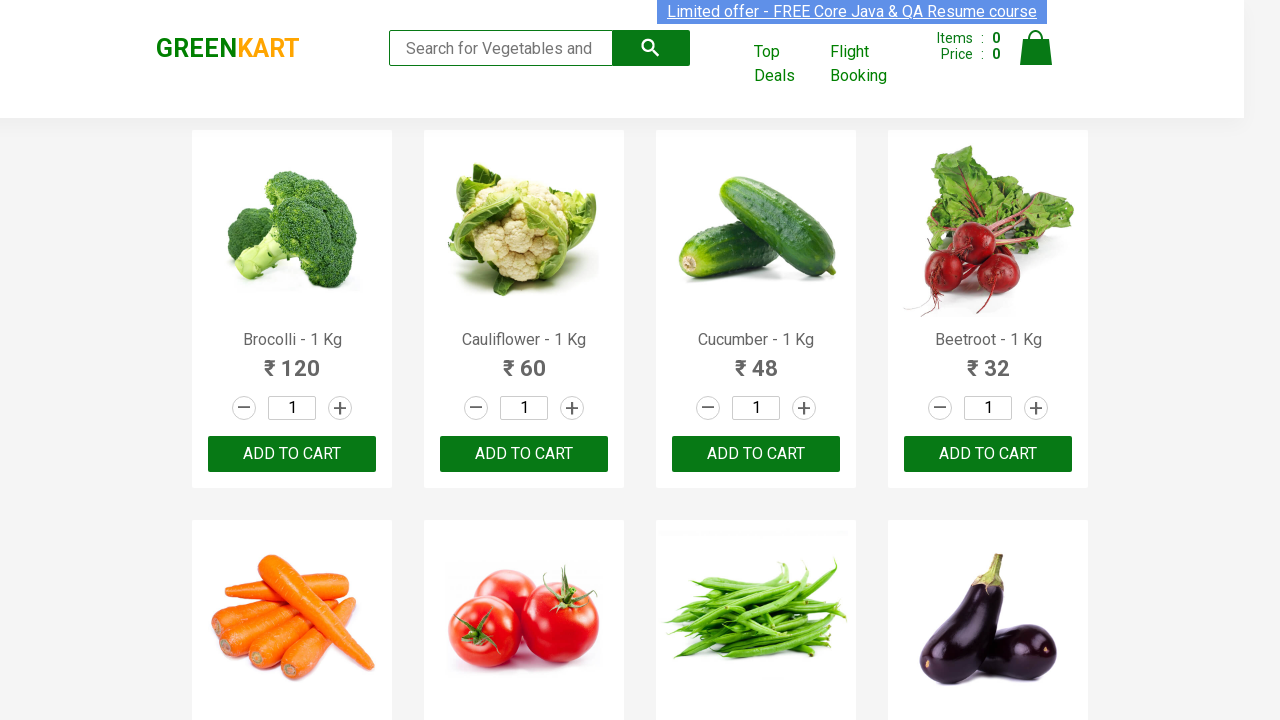

Waited for product elements to load
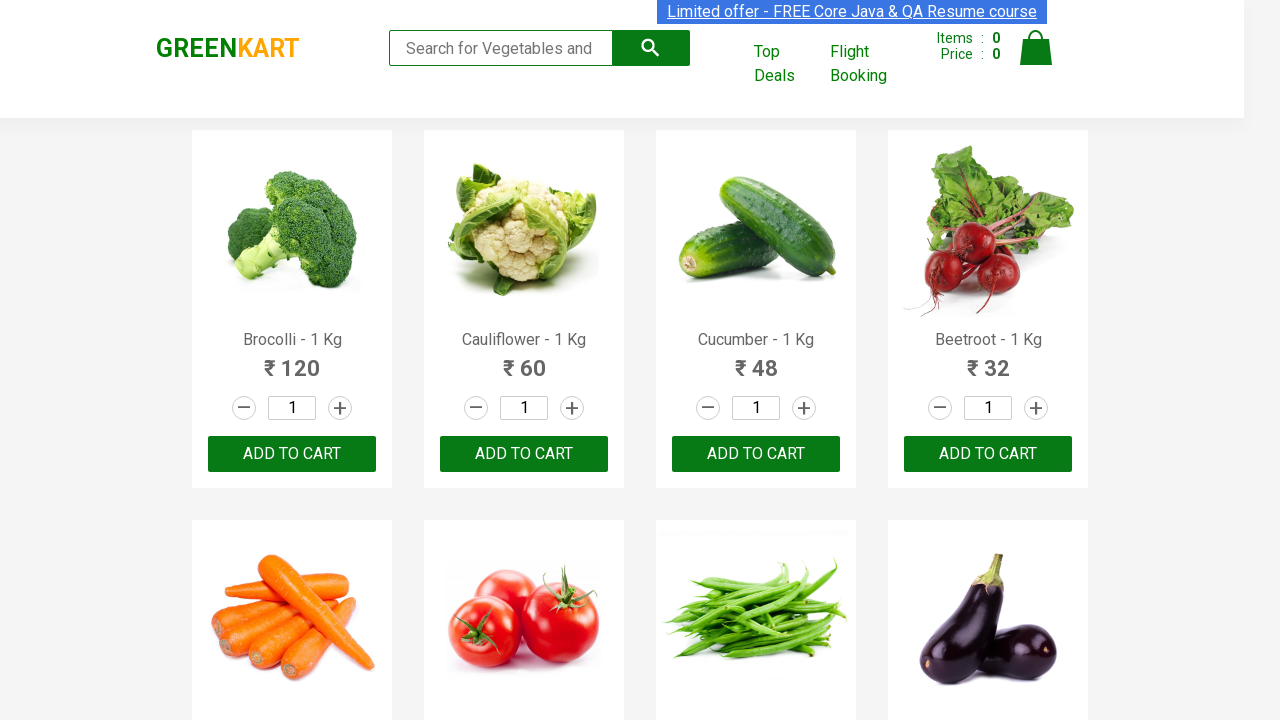

Defined items to add: Cucumber and Tomato
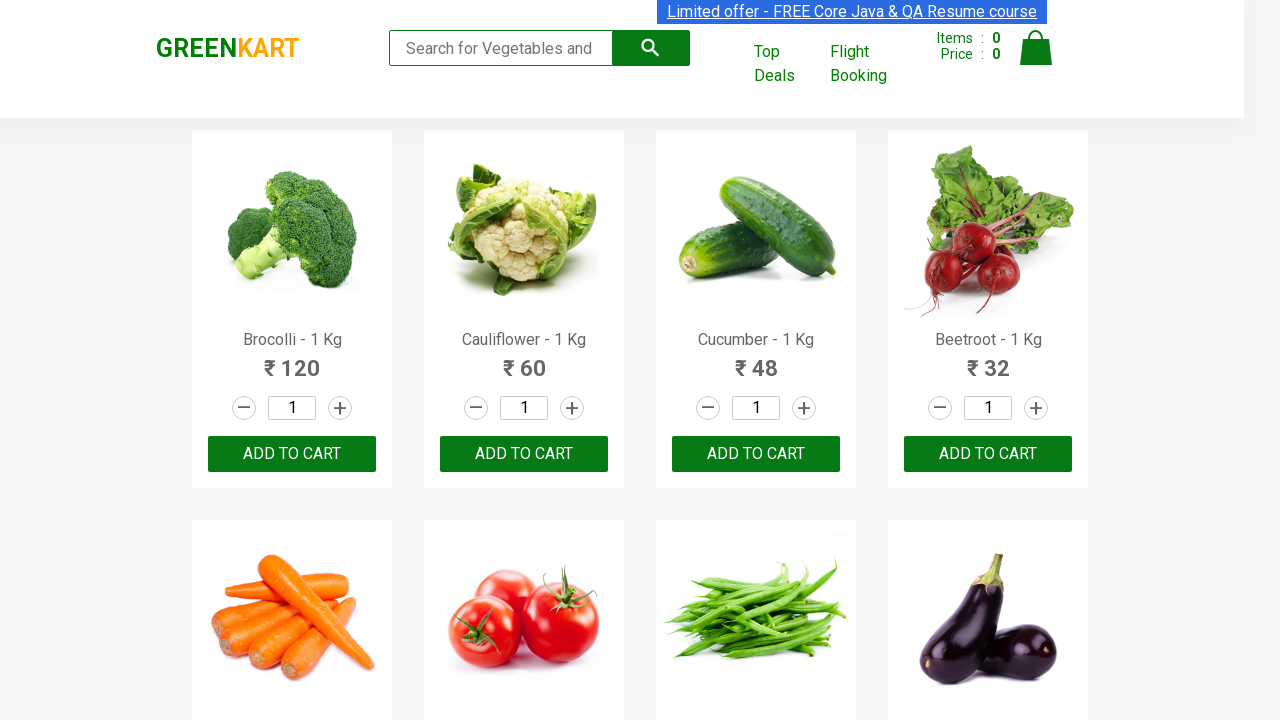

Retrieved all product elements from the page
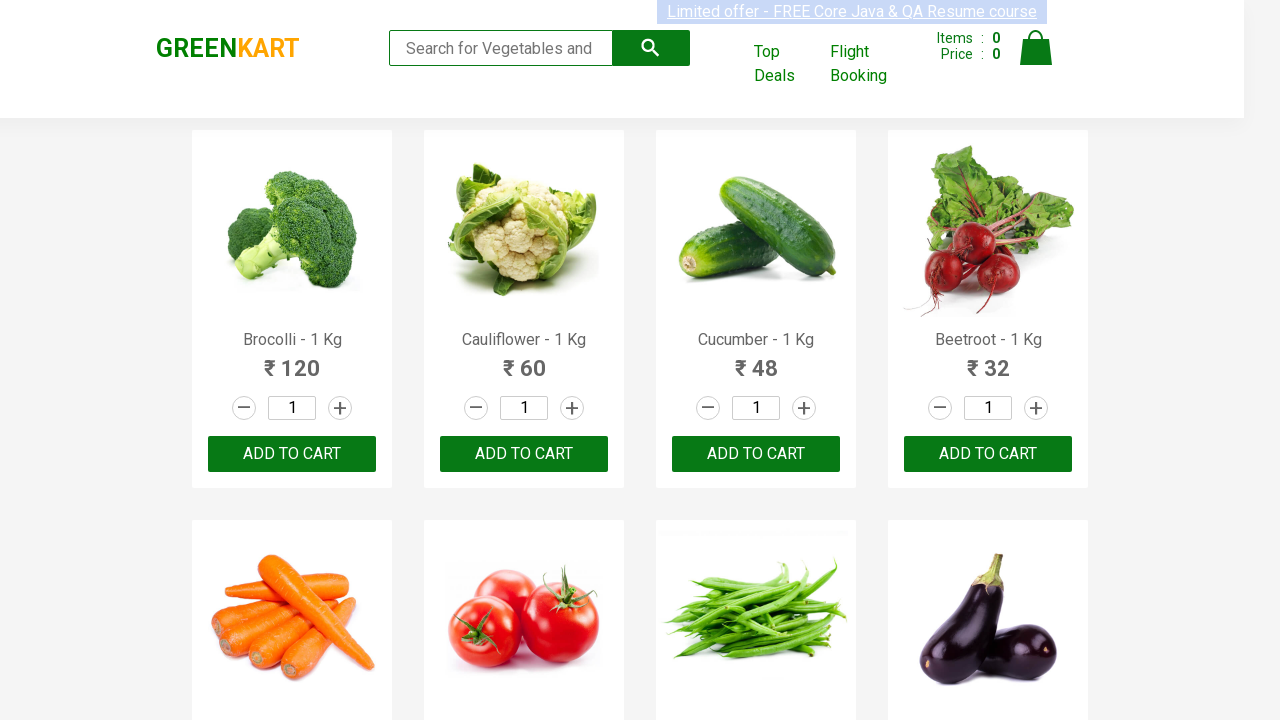

Retrieved product name: Brocolli - 1 Kg
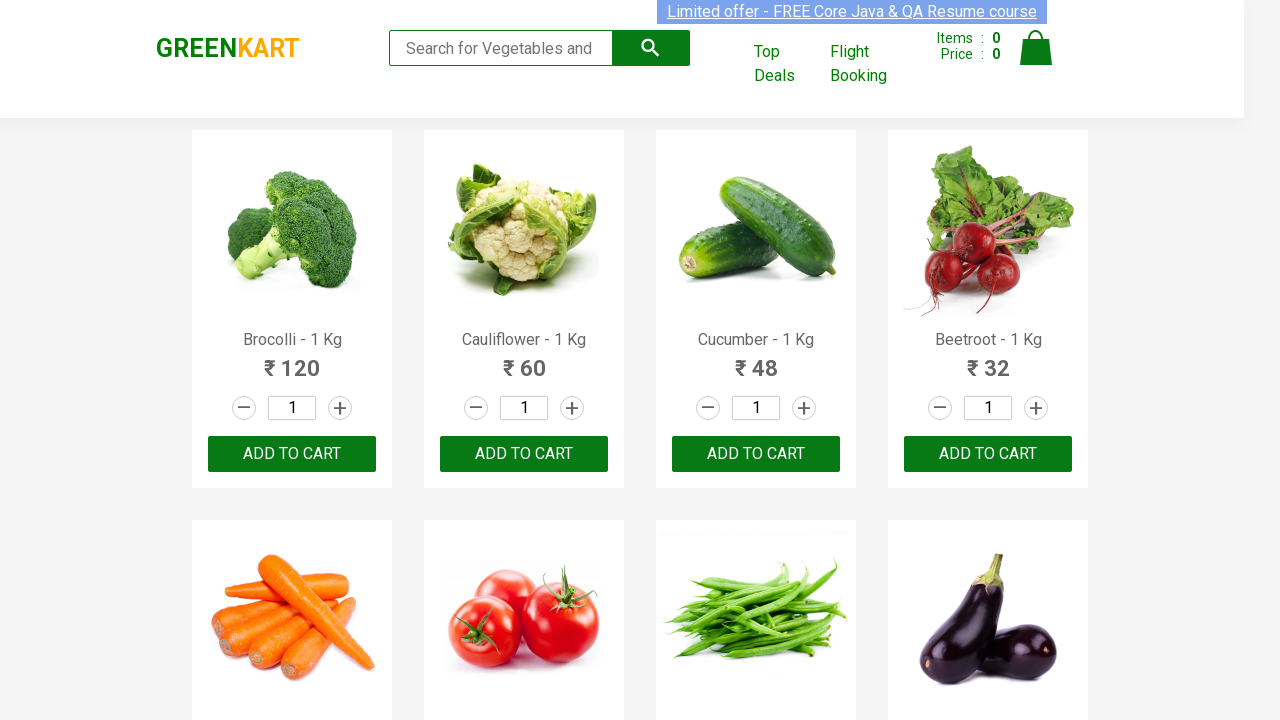

Formatted product name to: Brocolli
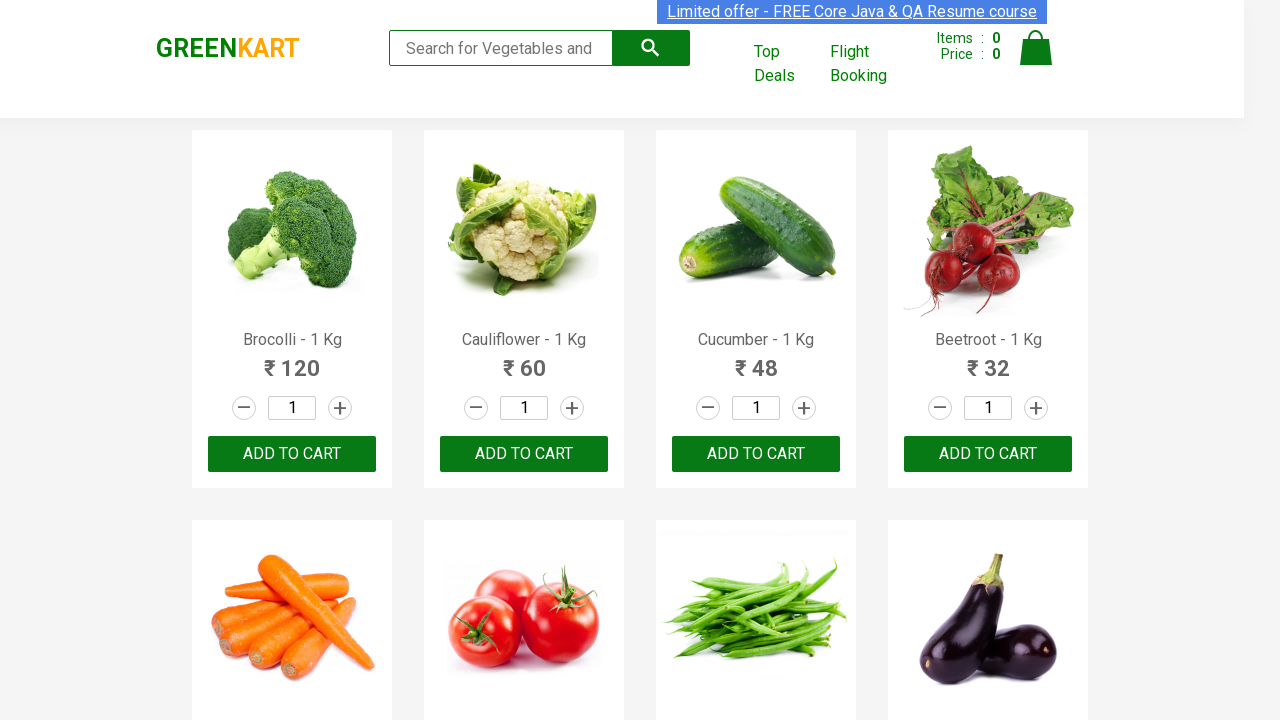

Retrieved product name: Cauliflower - 1 Kg
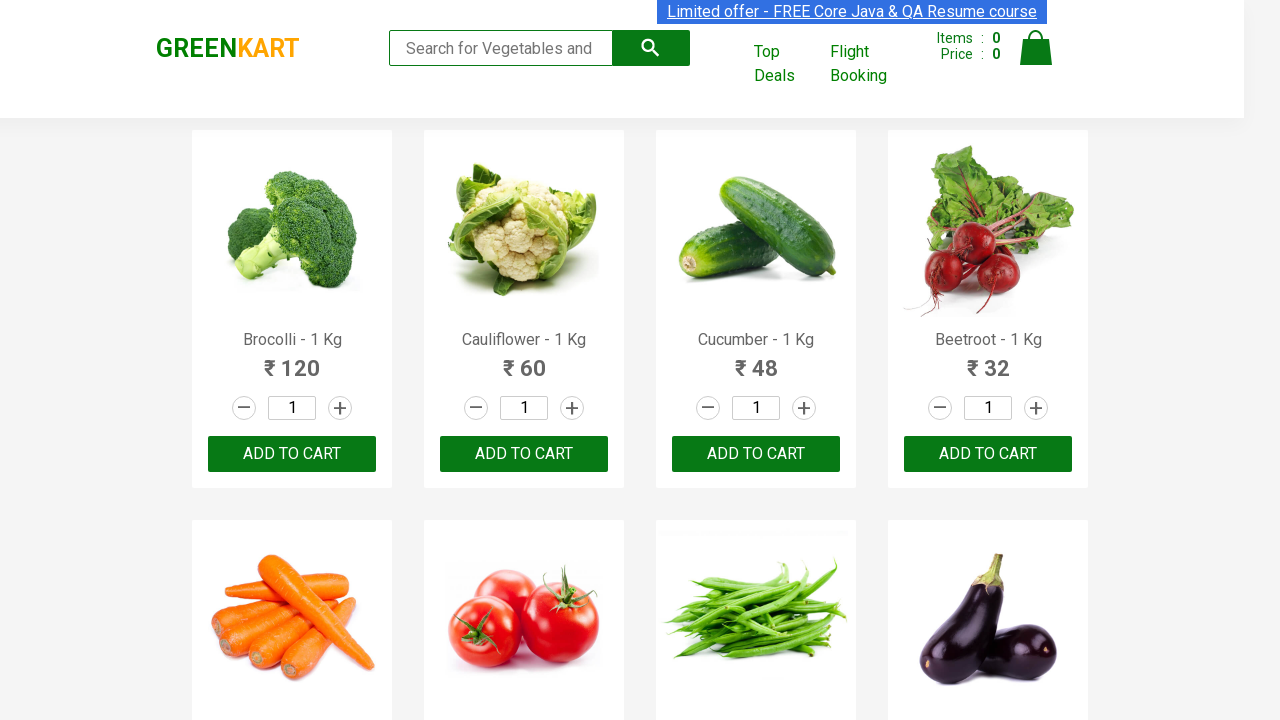

Formatted product name to: Cauliflower
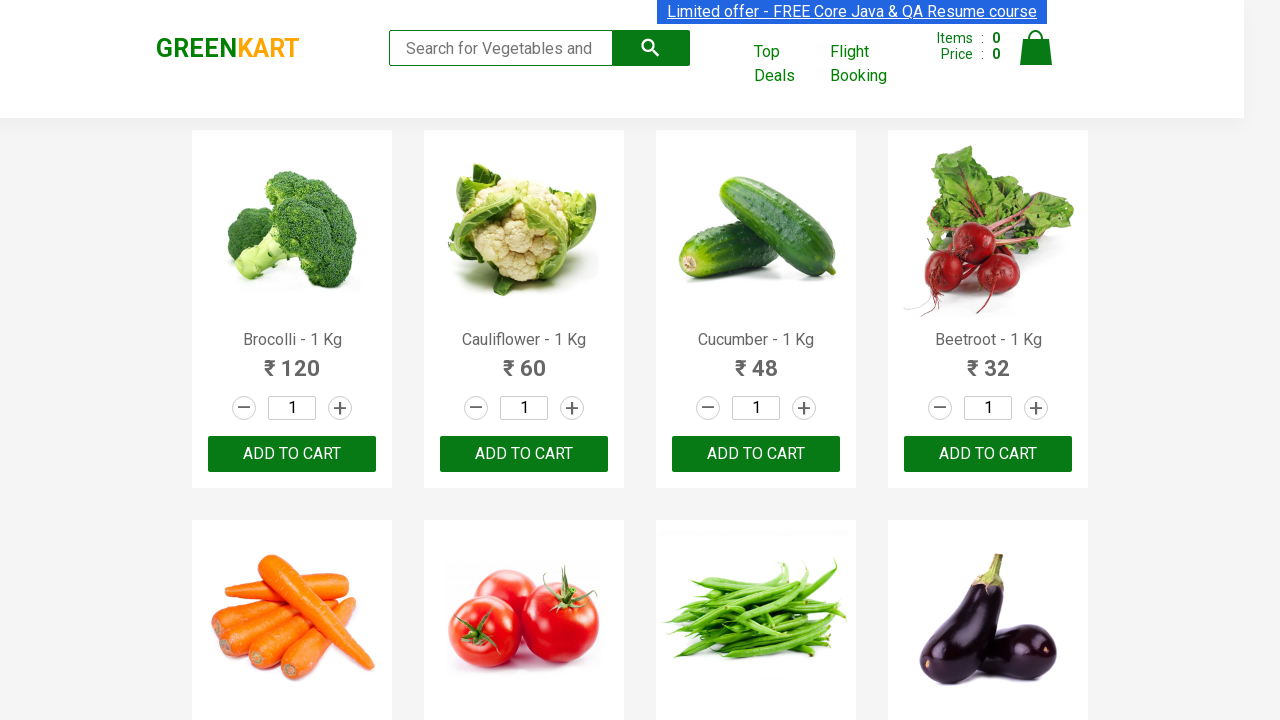

Retrieved product name: Cucumber - 1 Kg
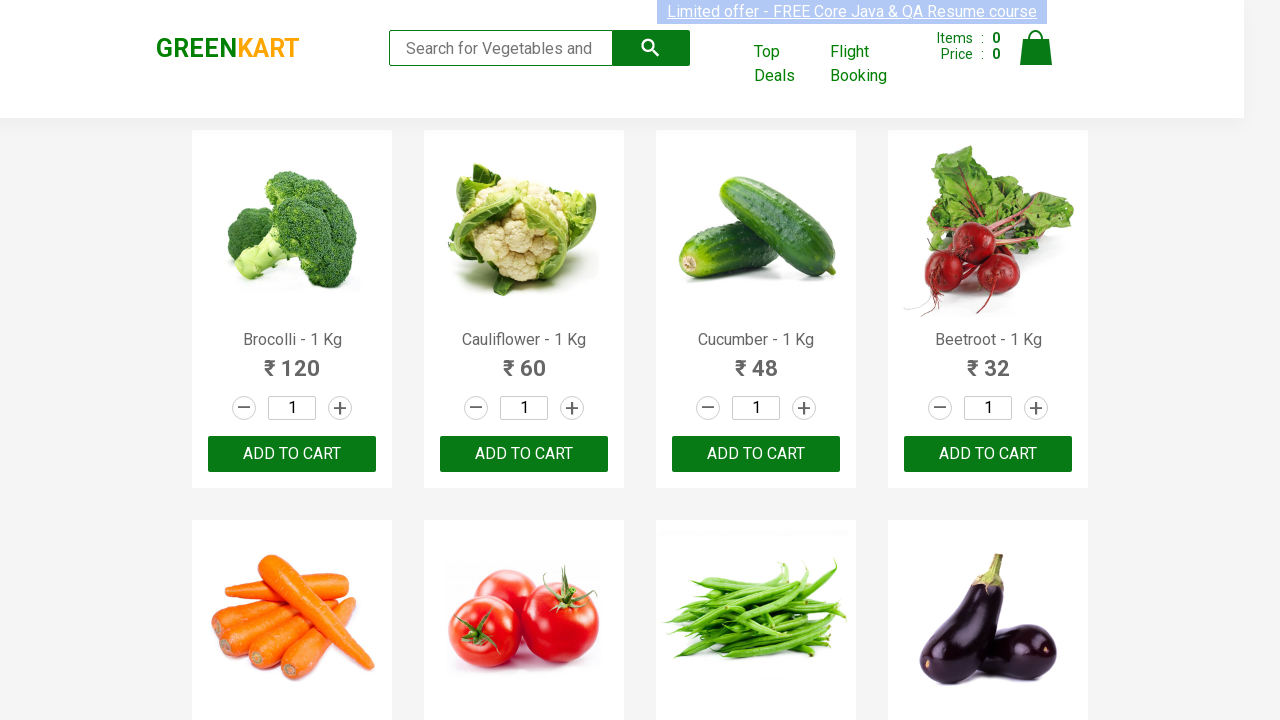

Formatted product name to: Cucumber
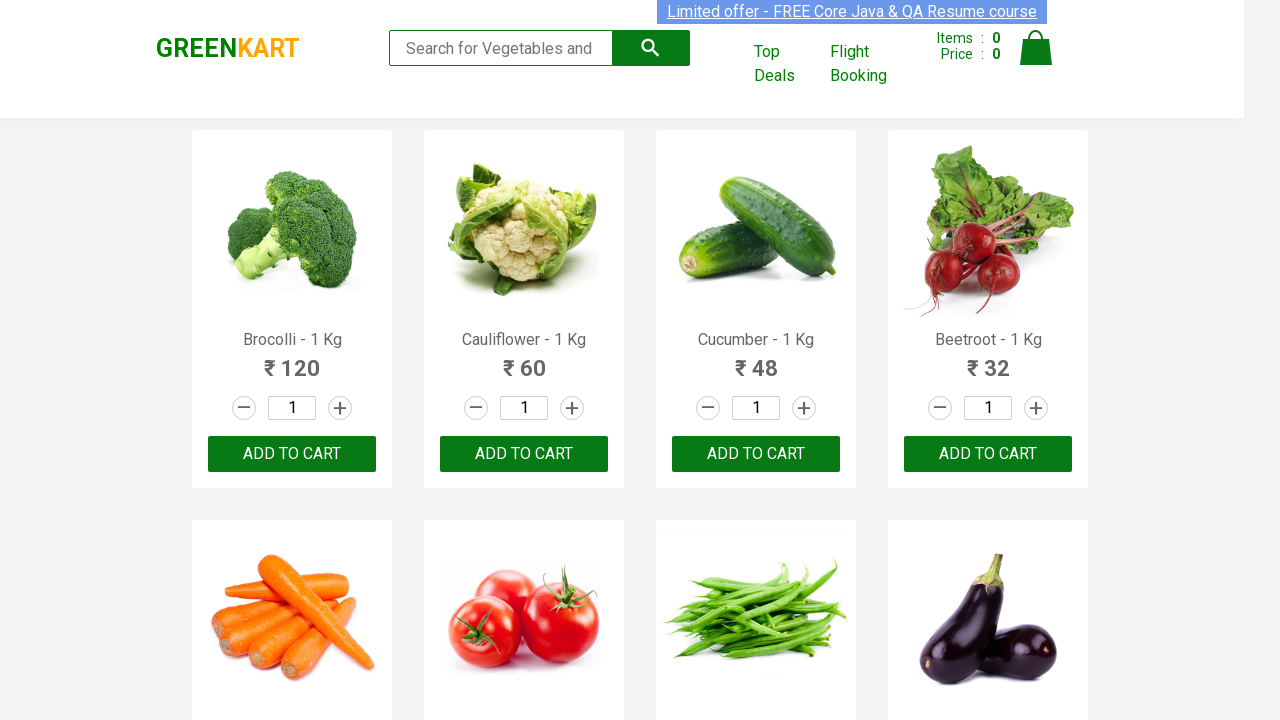

Clicked 'Add to Cart' button for Cucumber at (756, 454) on .product >> nth=2 >> button
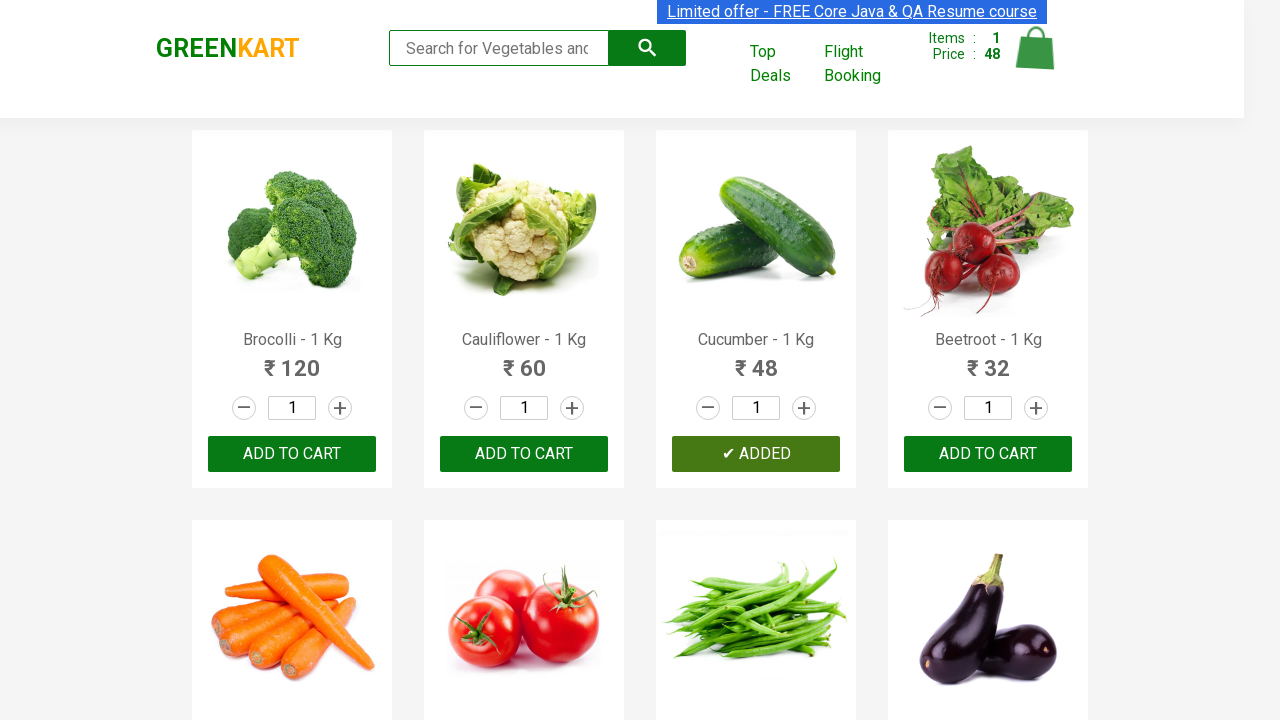

Retrieved product name: Beetroot - 1 Kg
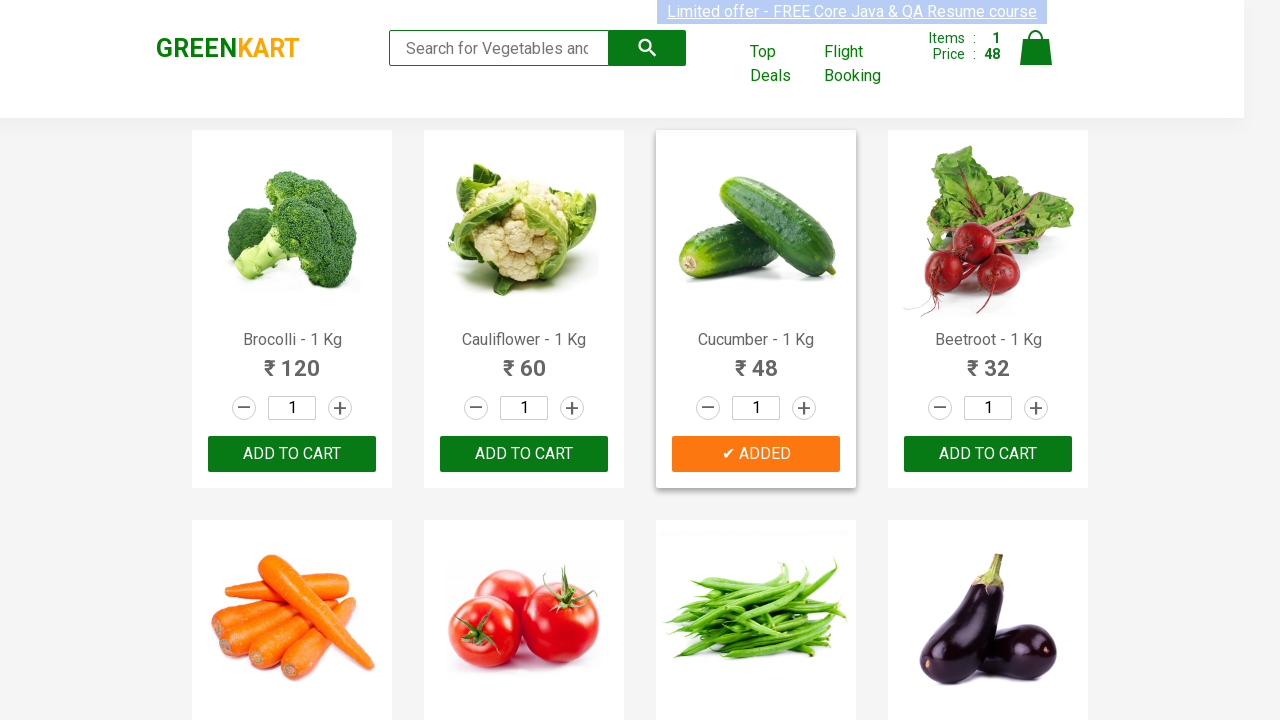

Formatted product name to: Beetroot
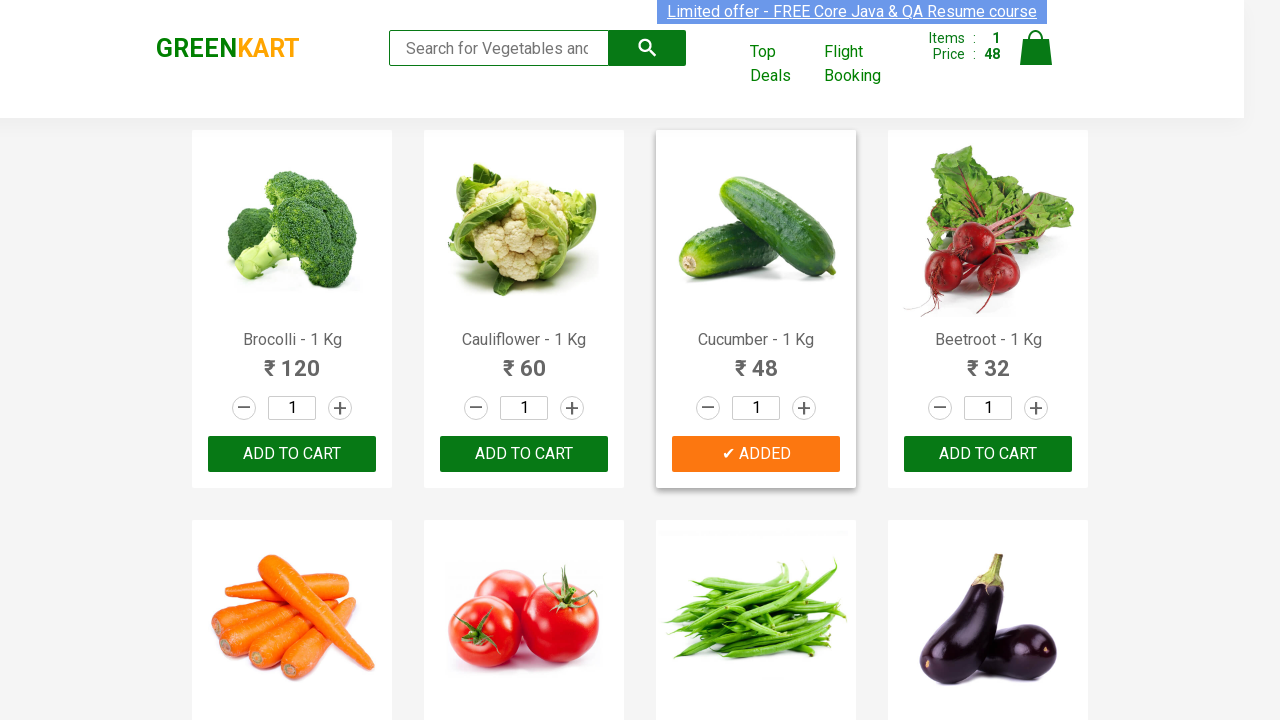

Retrieved product name: Carrot - 1 Kg
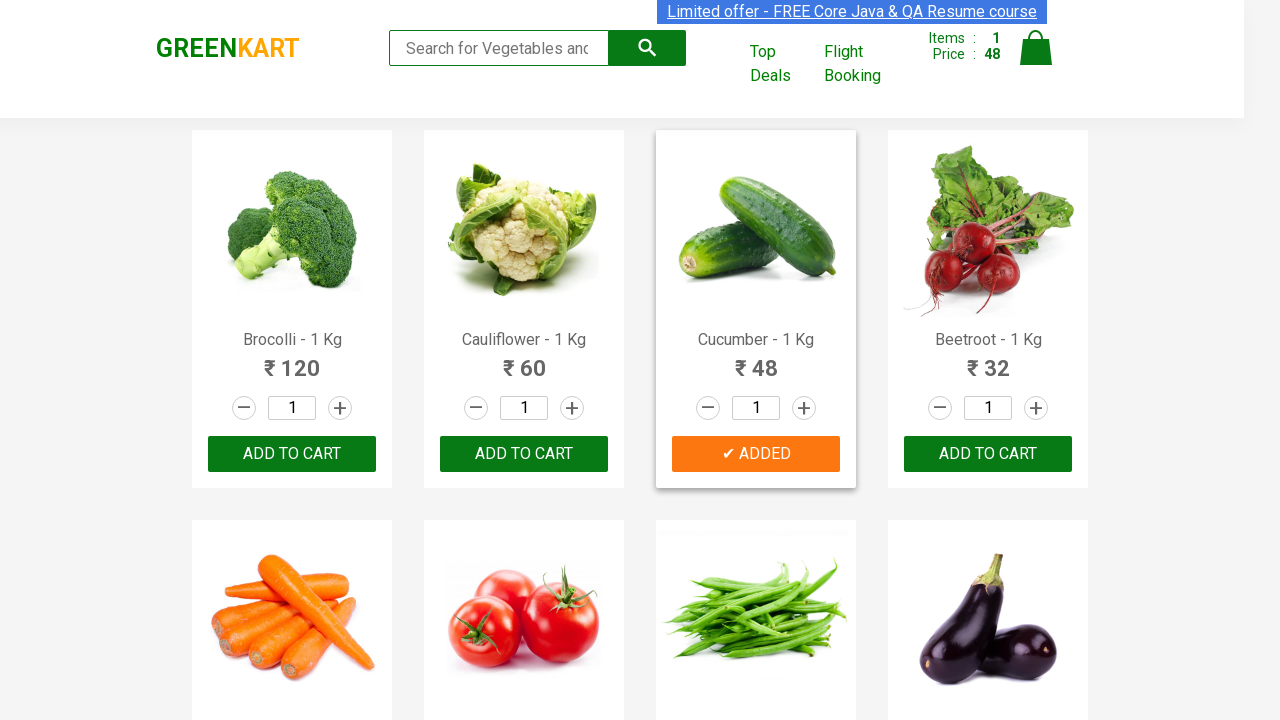

Formatted product name to: Carrot
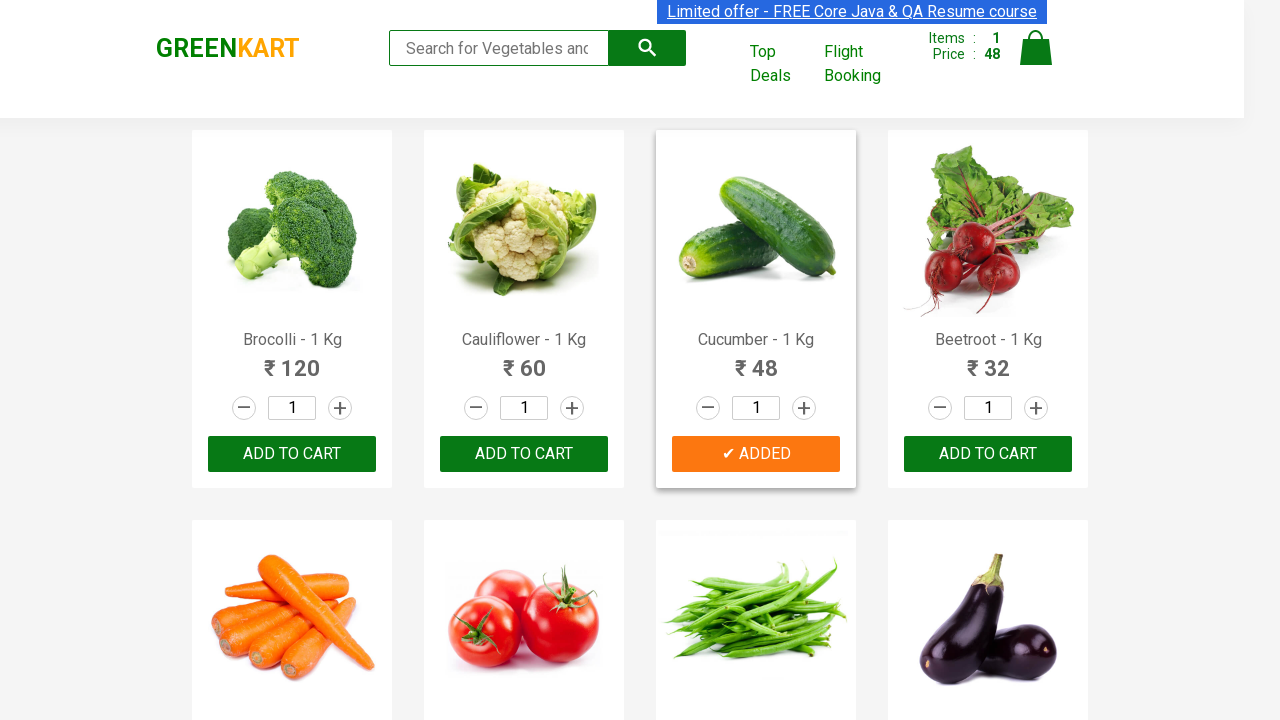

Retrieved product name: Tomato - 1 Kg
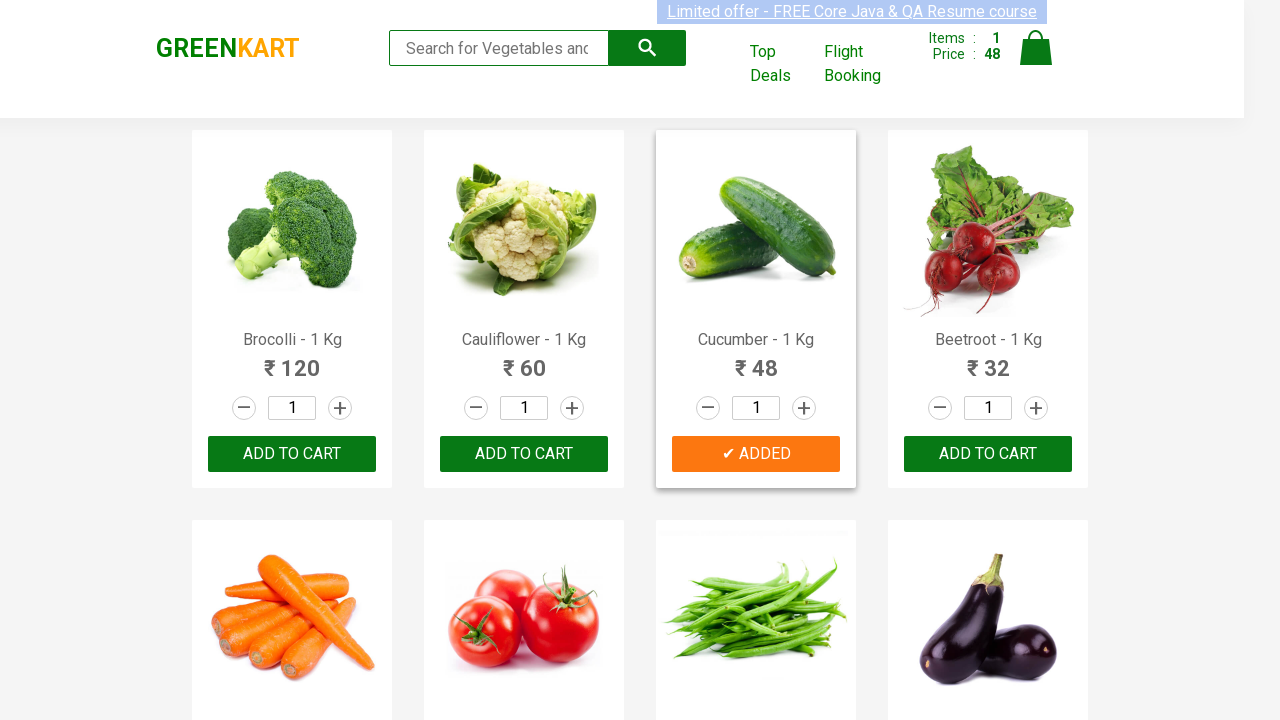

Formatted product name to: Tomato
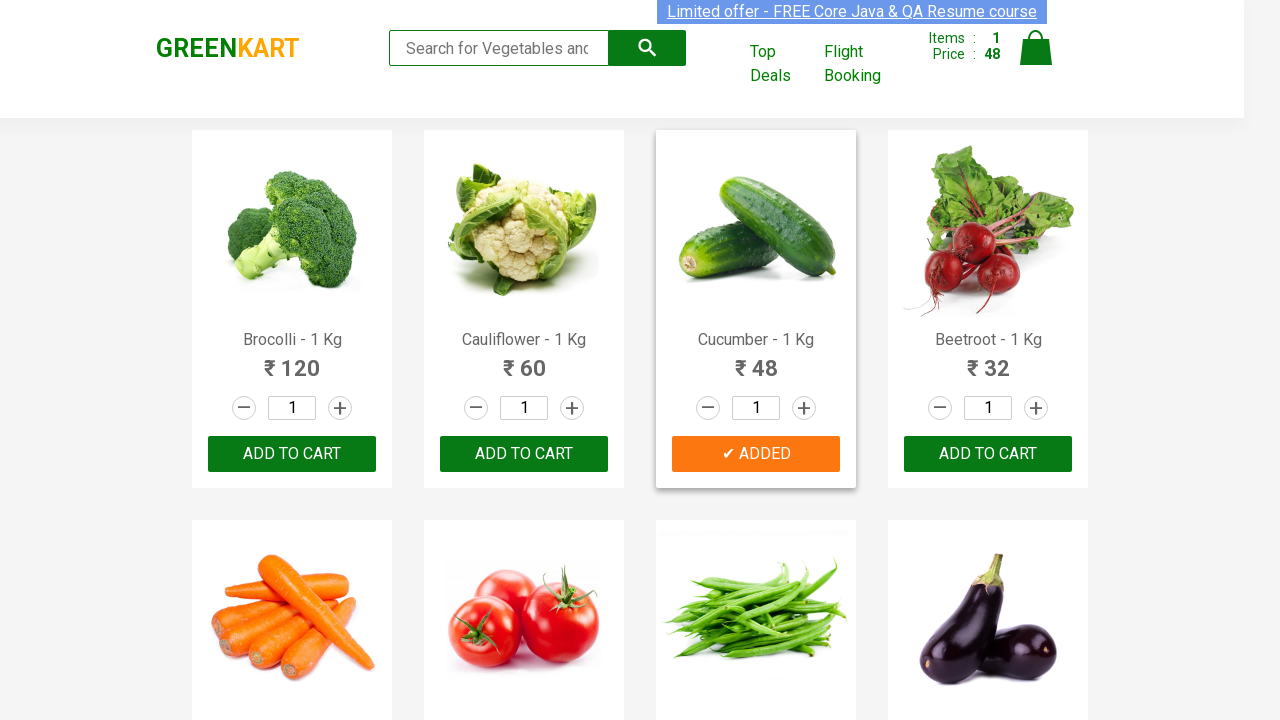

Clicked 'Add to Cart' button for Tomato at (524, 360) on .product >> nth=5 >> button
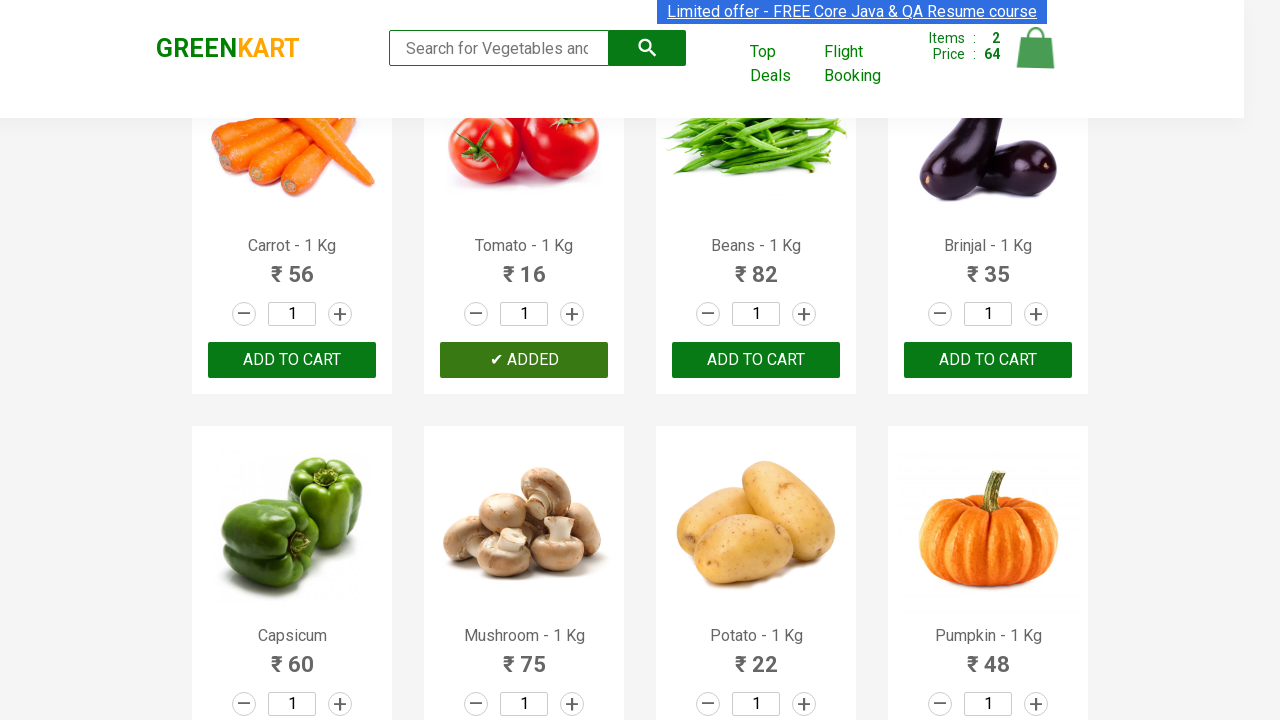

Successfully added 2 required items to cart, stopping search
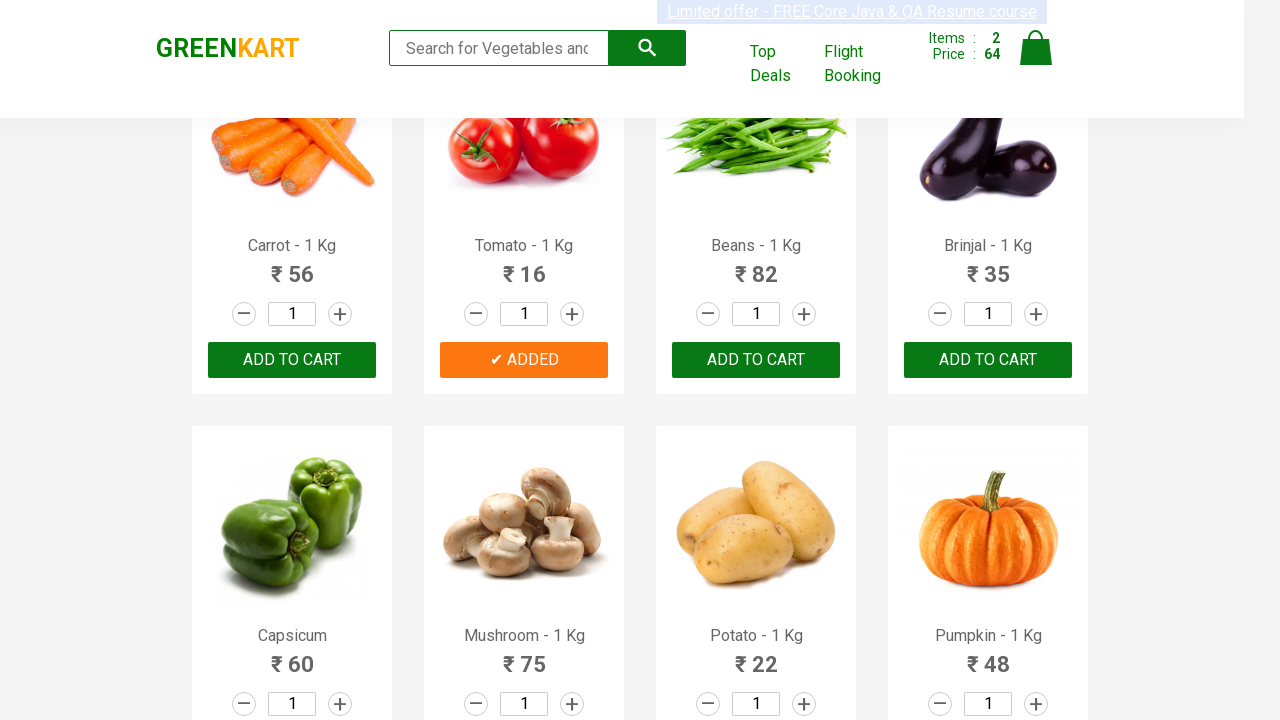

Waited for cart to update
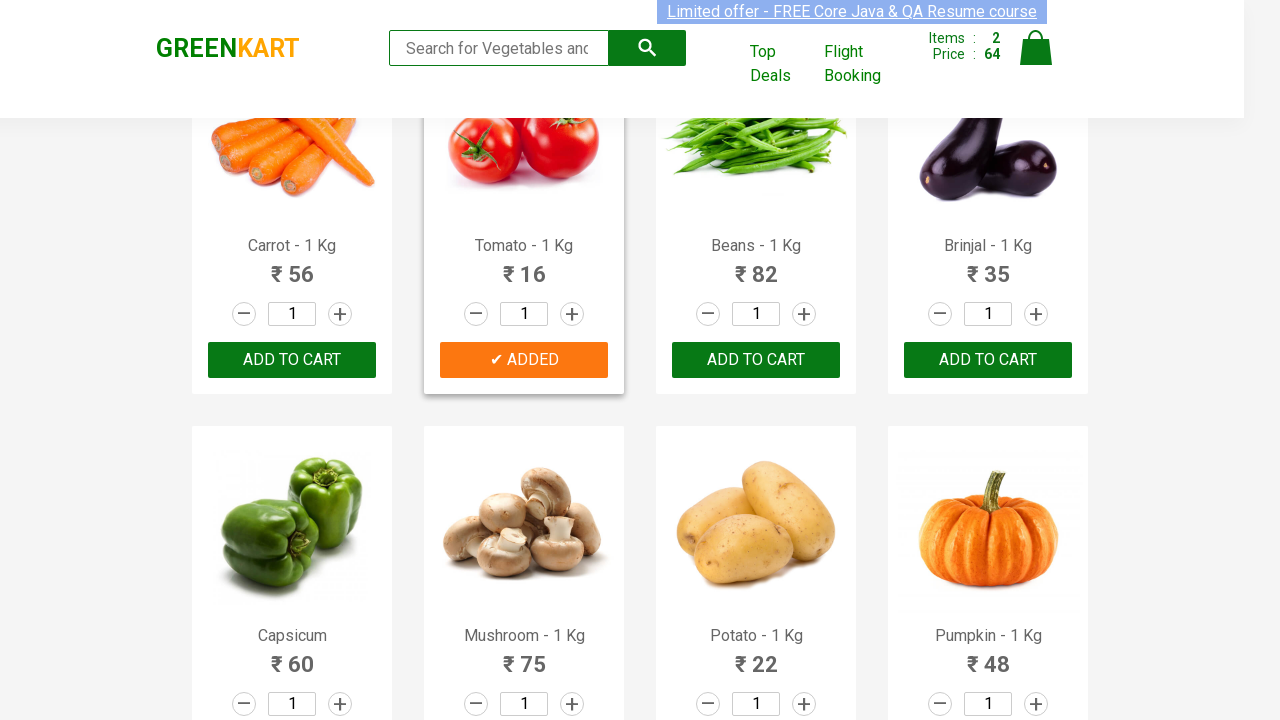

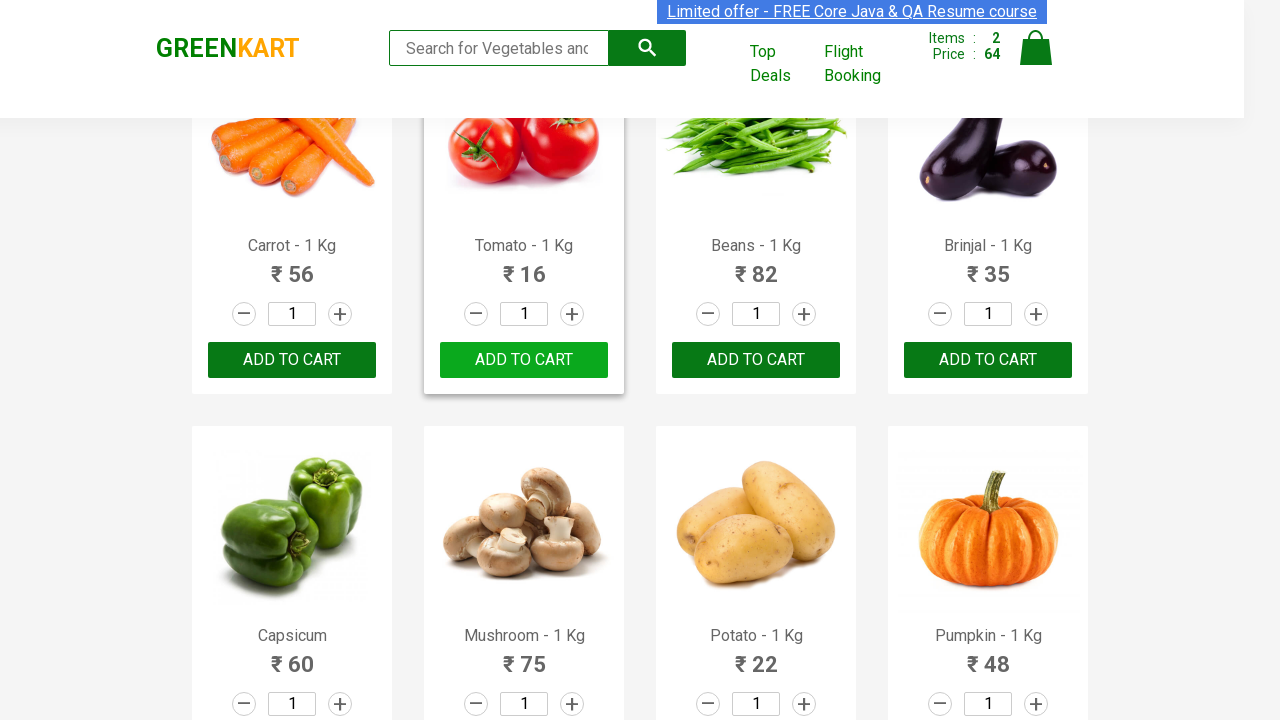